Tests JavaScript alert popup handling by clicking a button that triggers an alert, reading the alert text, and accepting (dismissing) the alert.

Starting URL: http://demo.automationtesting.in/Alerts.html

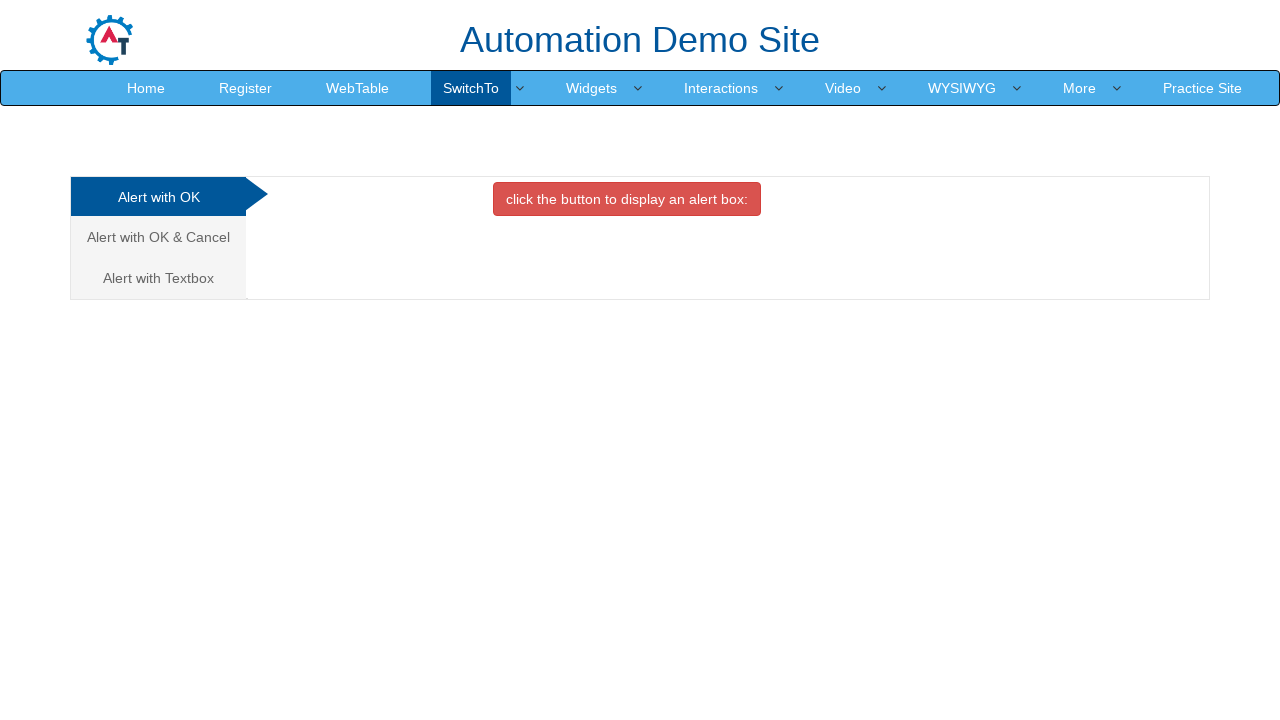

Clicked the alert button to trigger JavaScript alert popup at (627, 199) on button.btn.btn-danger
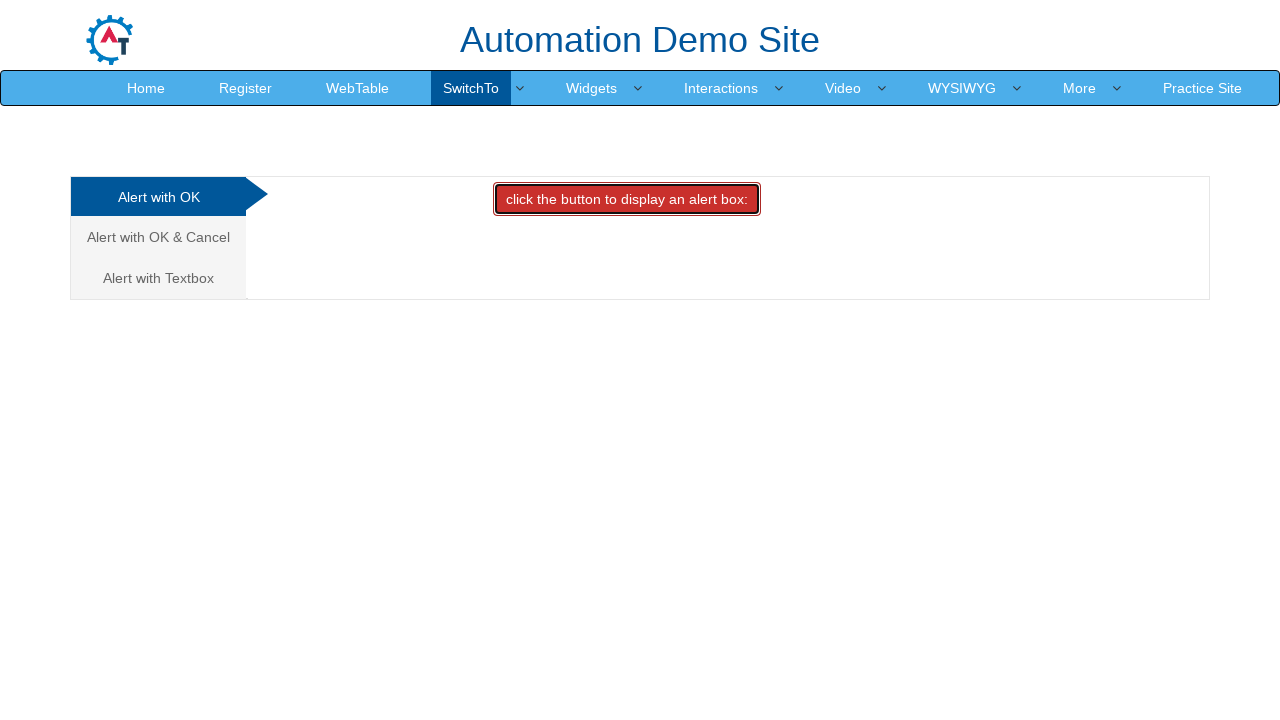

Set up dialog handler to automatically accept alerts
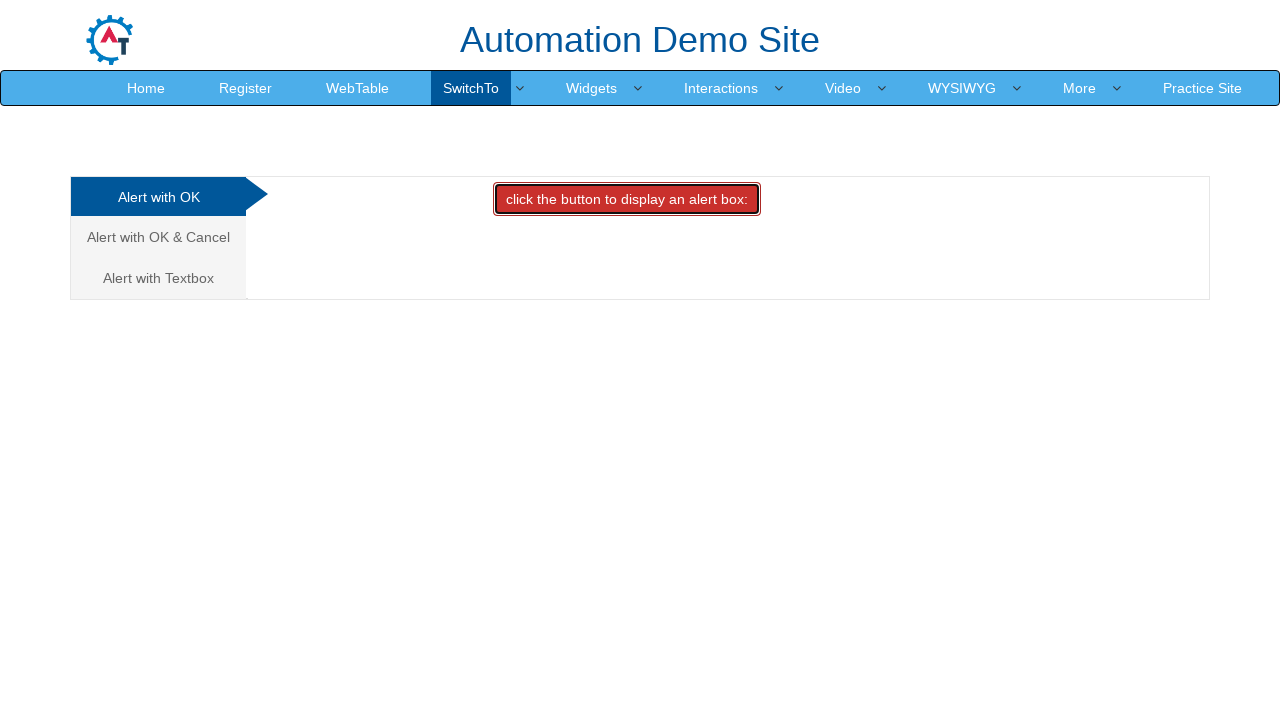

Registered dialog handler function to read and accept alert message
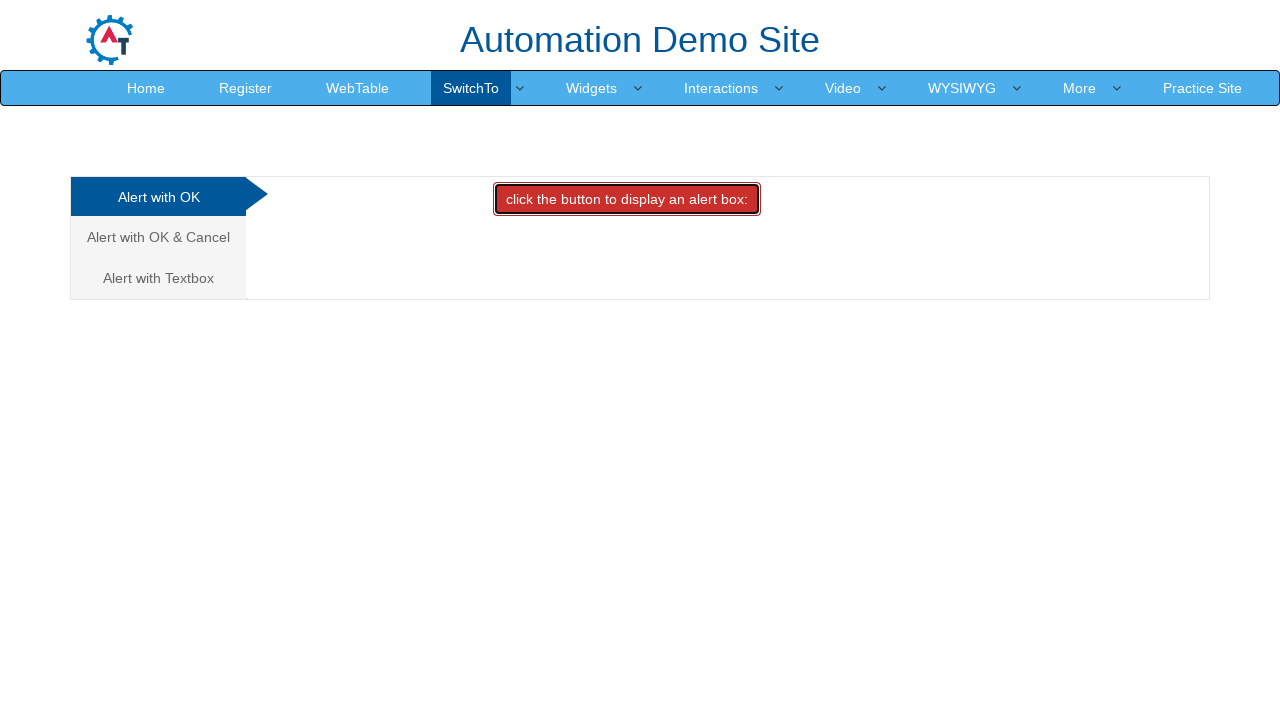

Clicked the alert button again to trigger the JavaScript alert at (627, 199) on button.btn.btn-danger
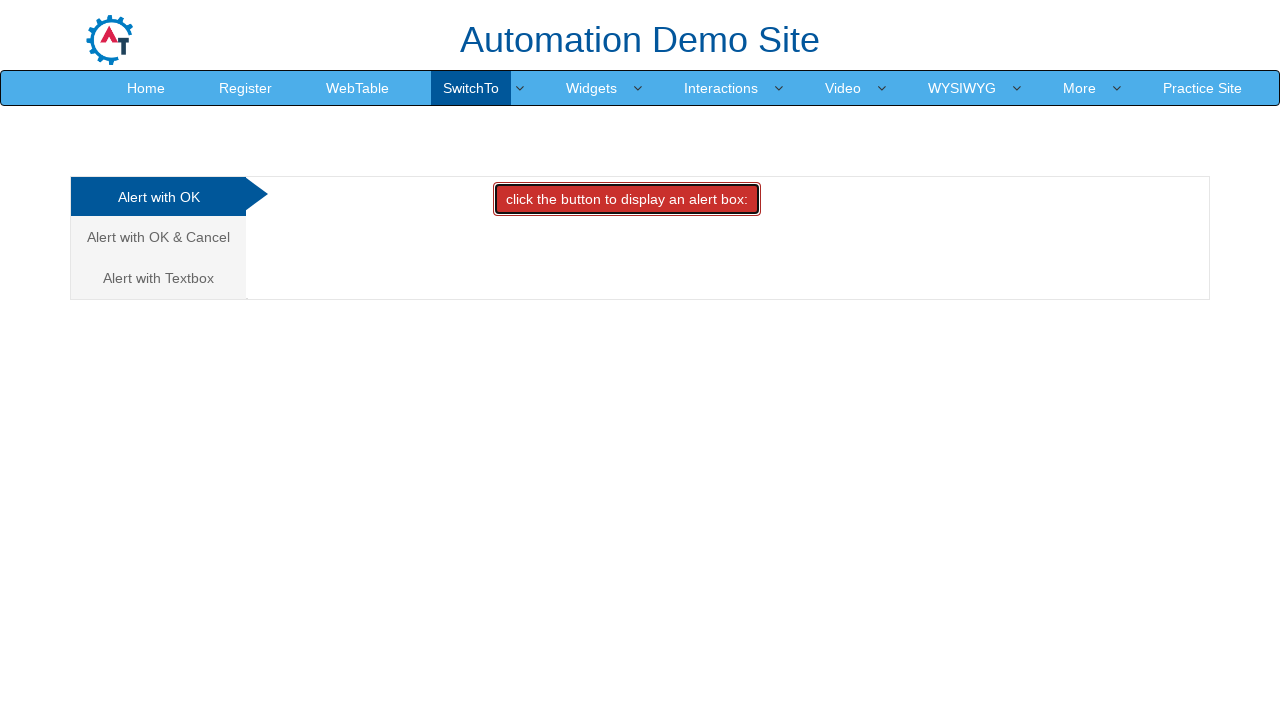

Waited for alert to be processed and dismissed
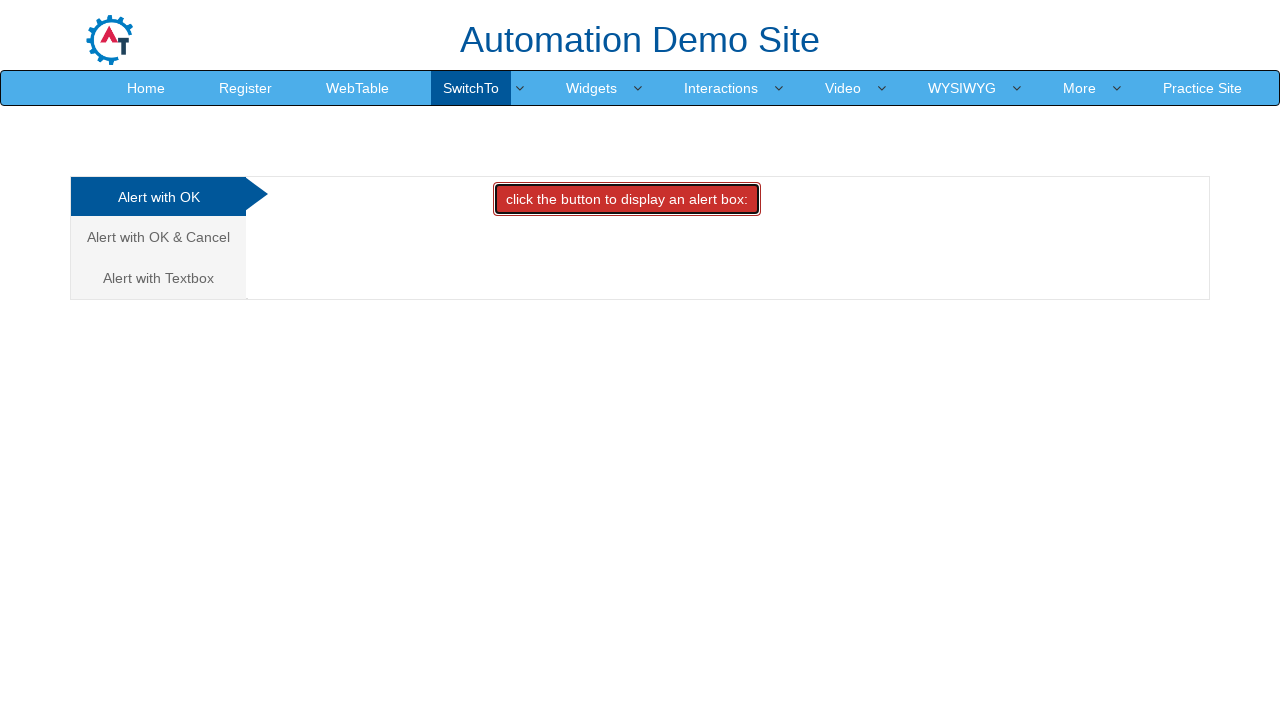

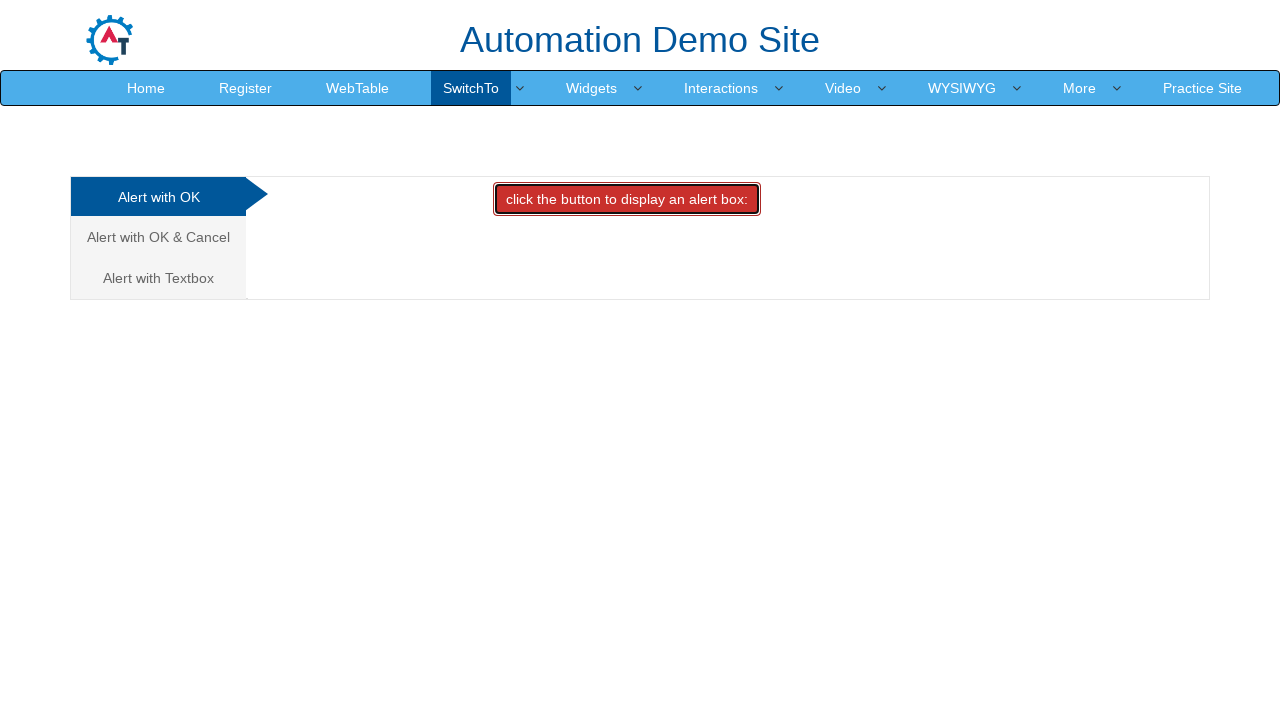